Tests the Top Rated Esoteric list to verify Shakespeare language appears in top 10

Starting URL: http://www.99-bottles-of-beer.net/

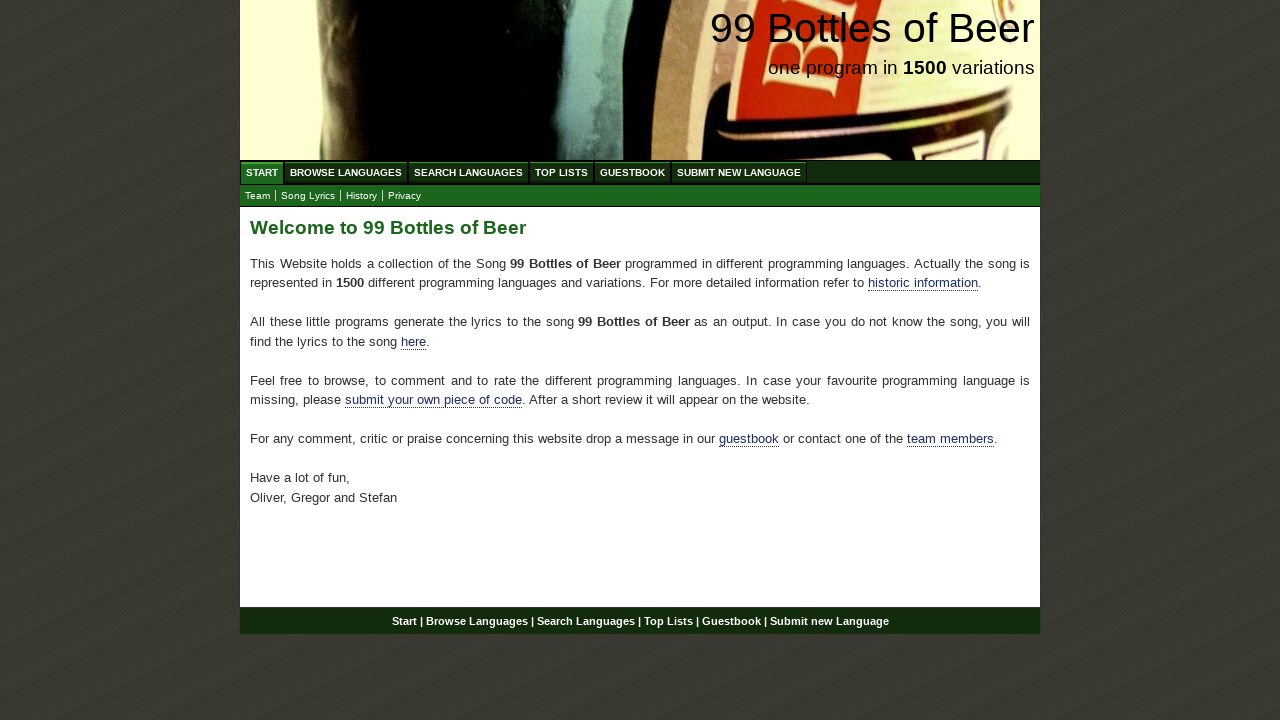

Clicked on Top Lists menu at (562, 172) on a[href='/toplist.html']
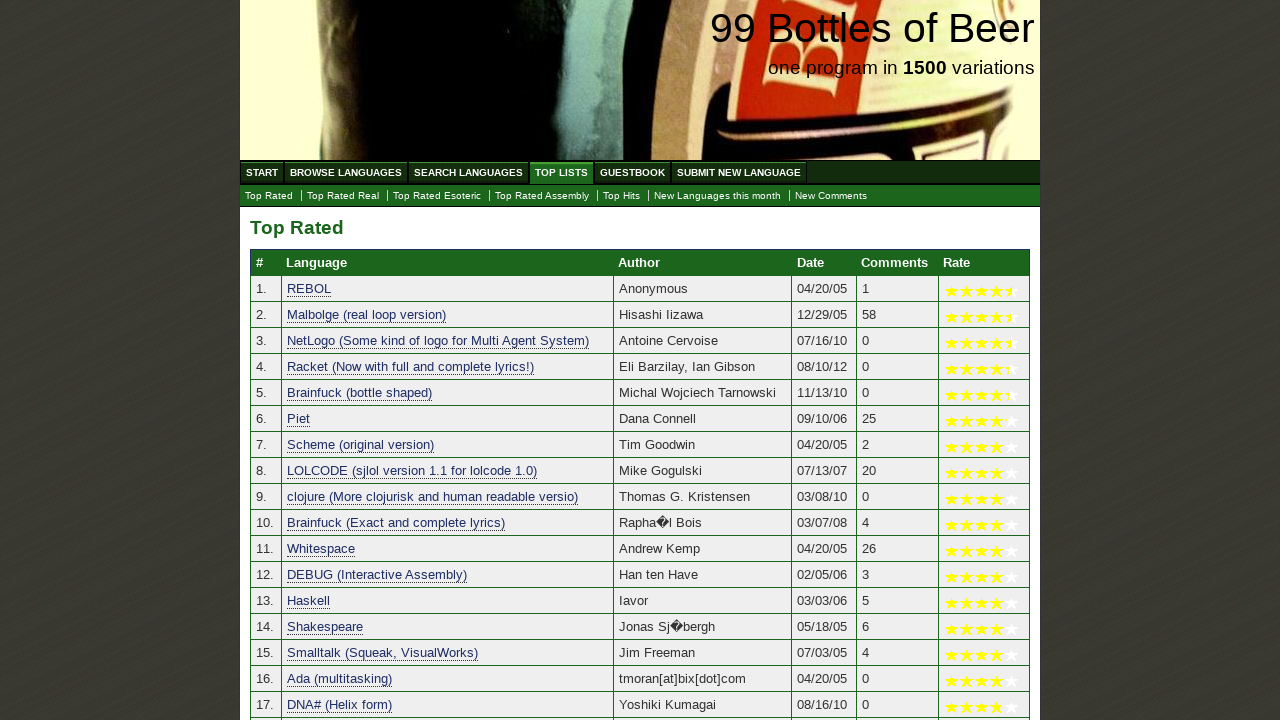

Clicked on Top Rated Esoteric link at (437, 196) on a[href='./toplist_esoteric.html']
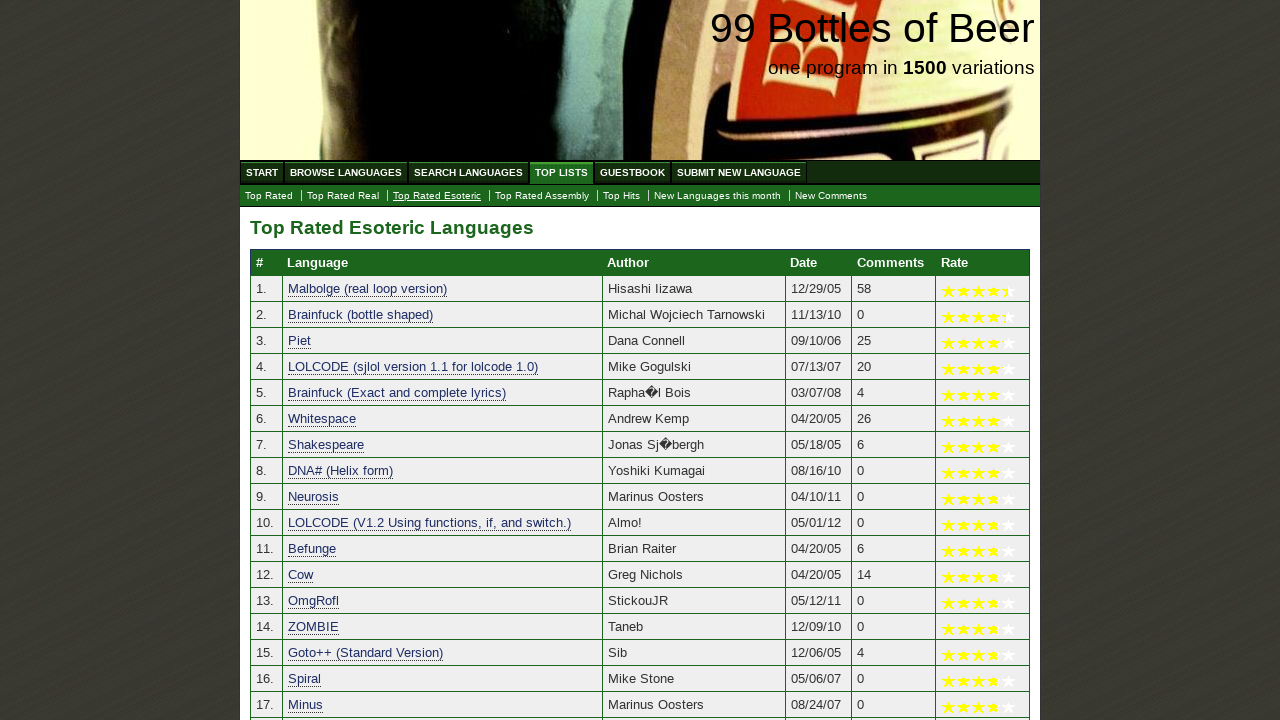

Shakespeare entry is visible in Top Rated Esoteric list
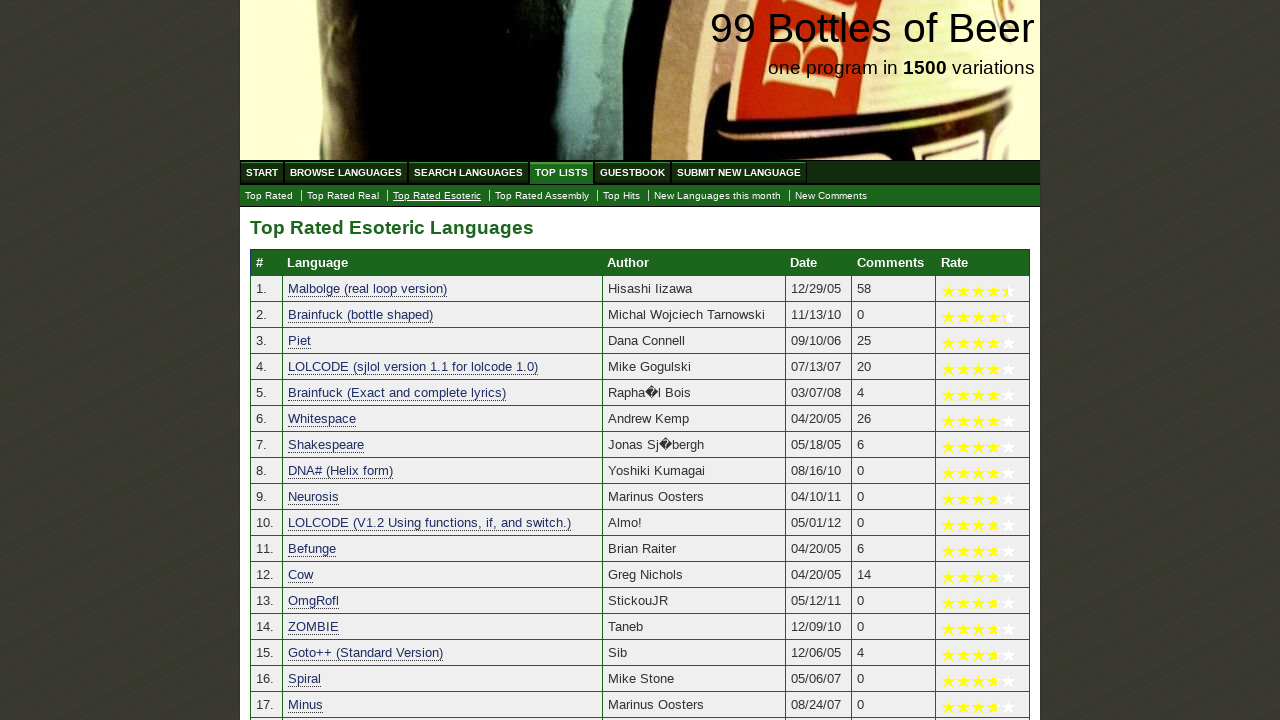

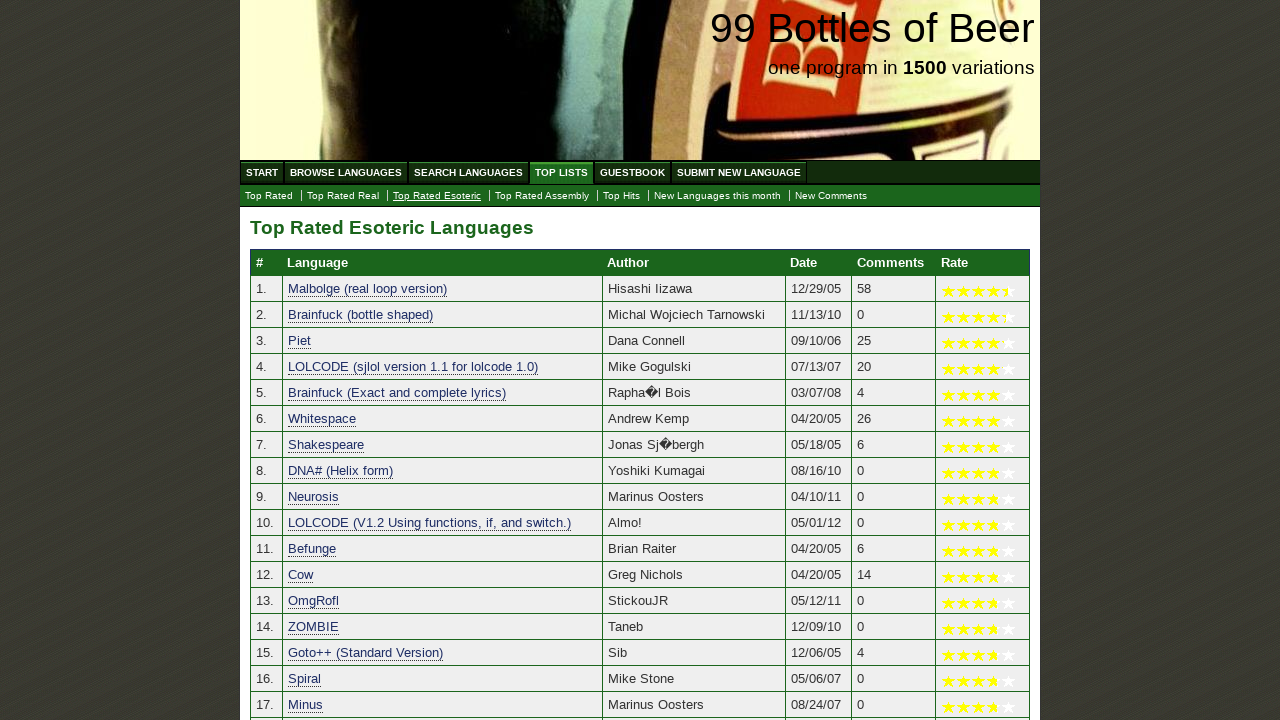